Tests the Playwright TodoMVC demo by adding three todo items (sleep, code, eat) and marking all of them as completed

Starting URL: https://demo.playwright.dev/todomvc/#/

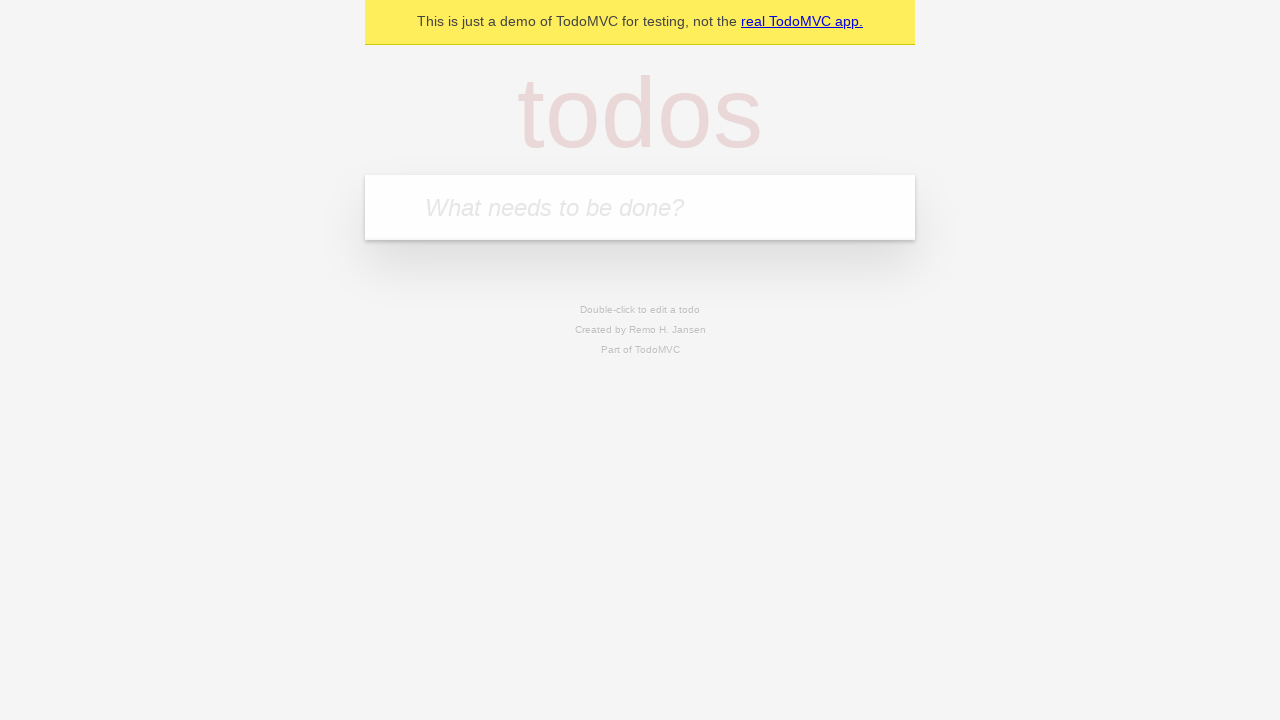

Located the new todo input field
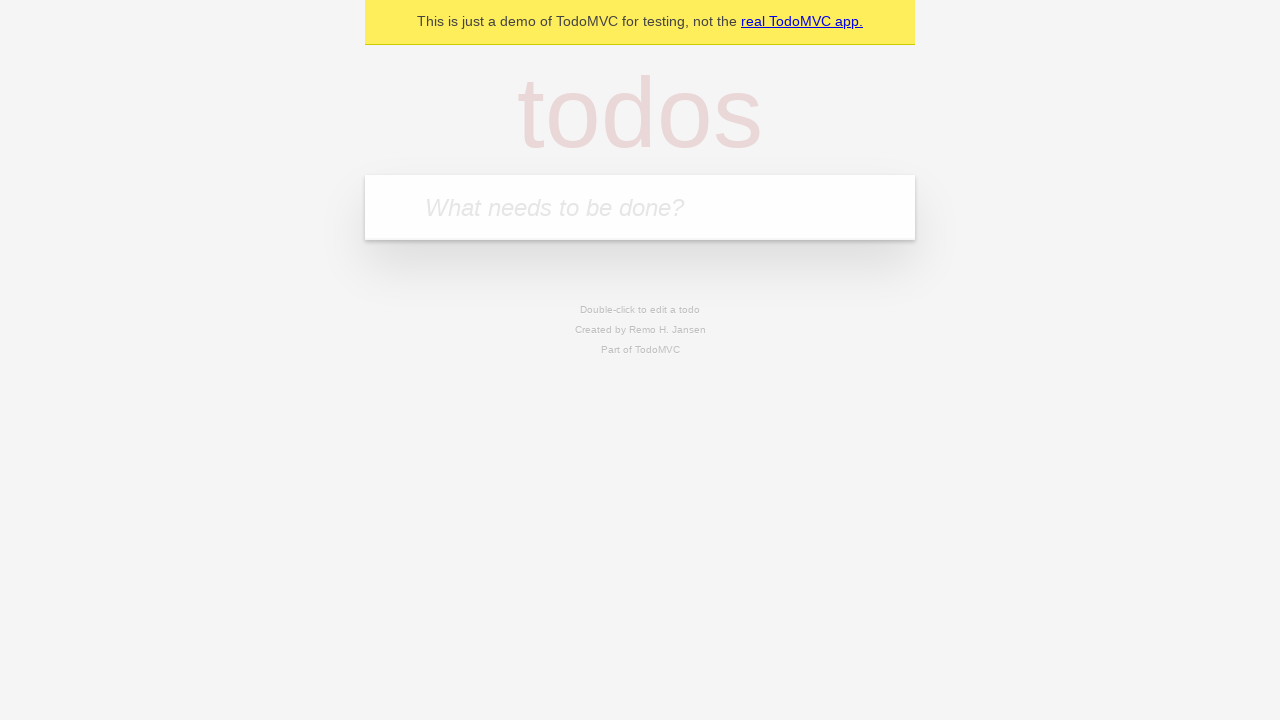

Filled new todo input with 'sleep' on .new-todo
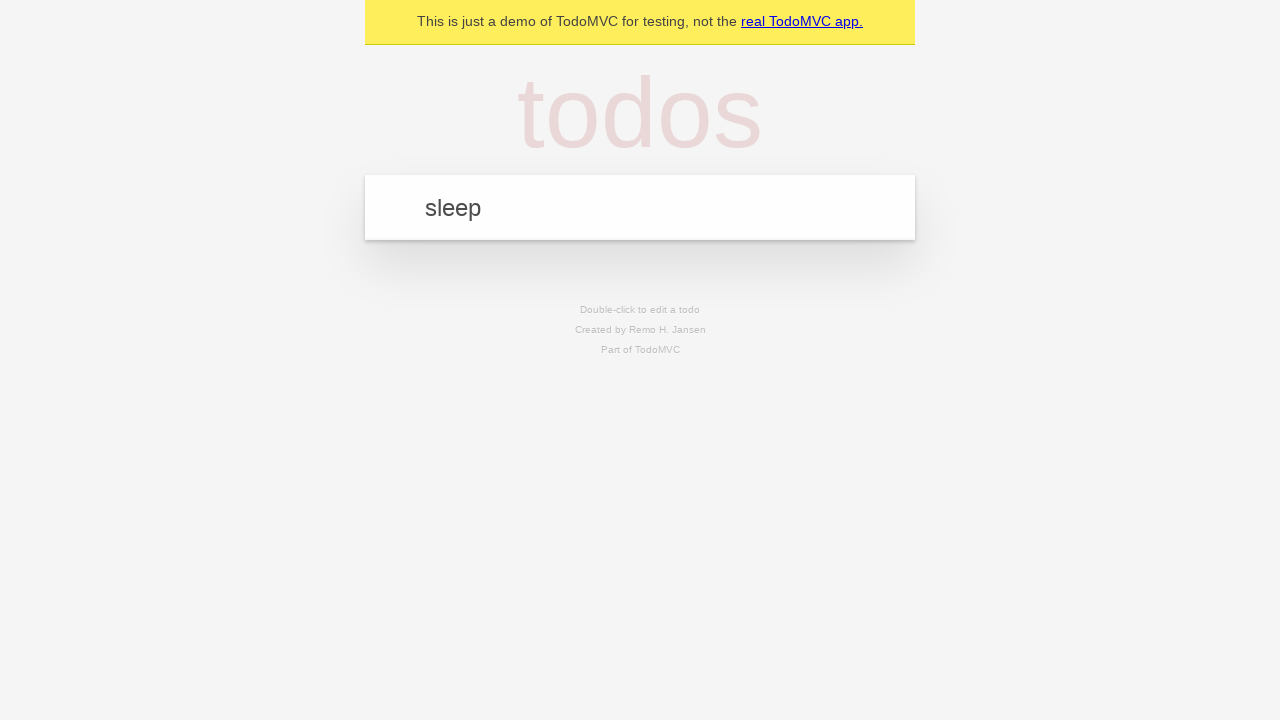

Pressed Enter to add 'sleep' todo item on .new-todo
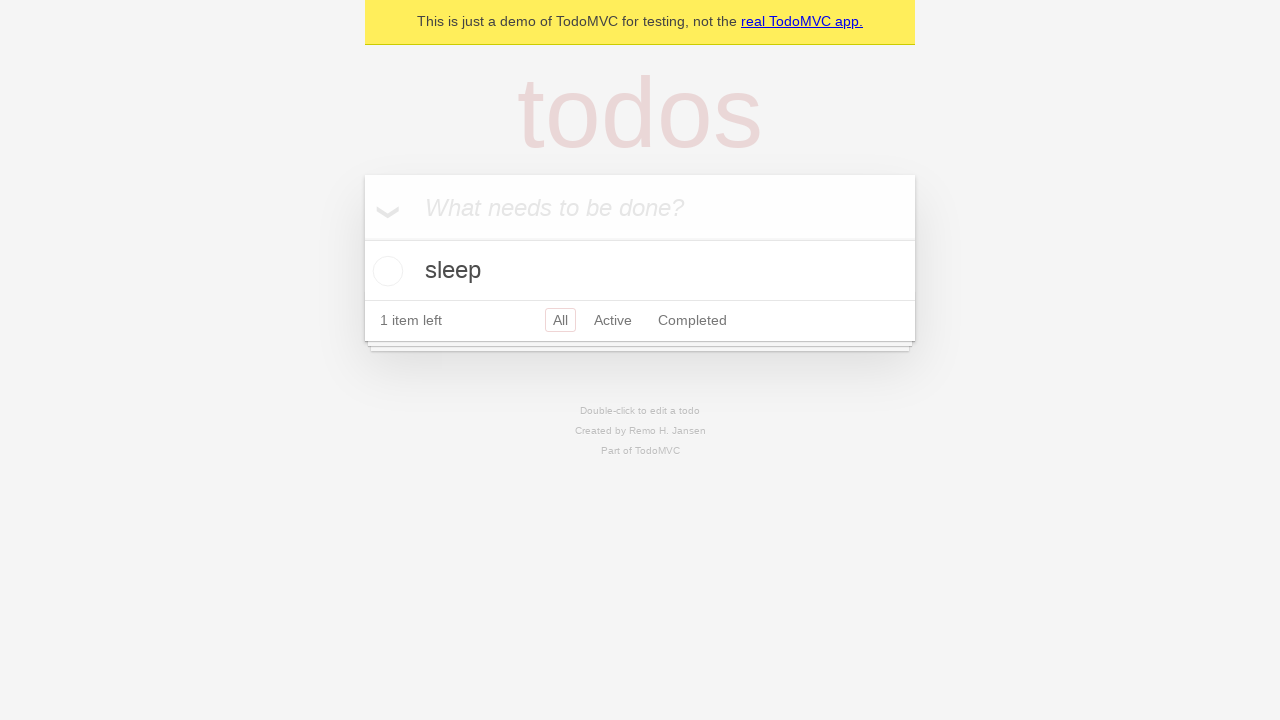

Filled new todo input with 'code' on .new-todo
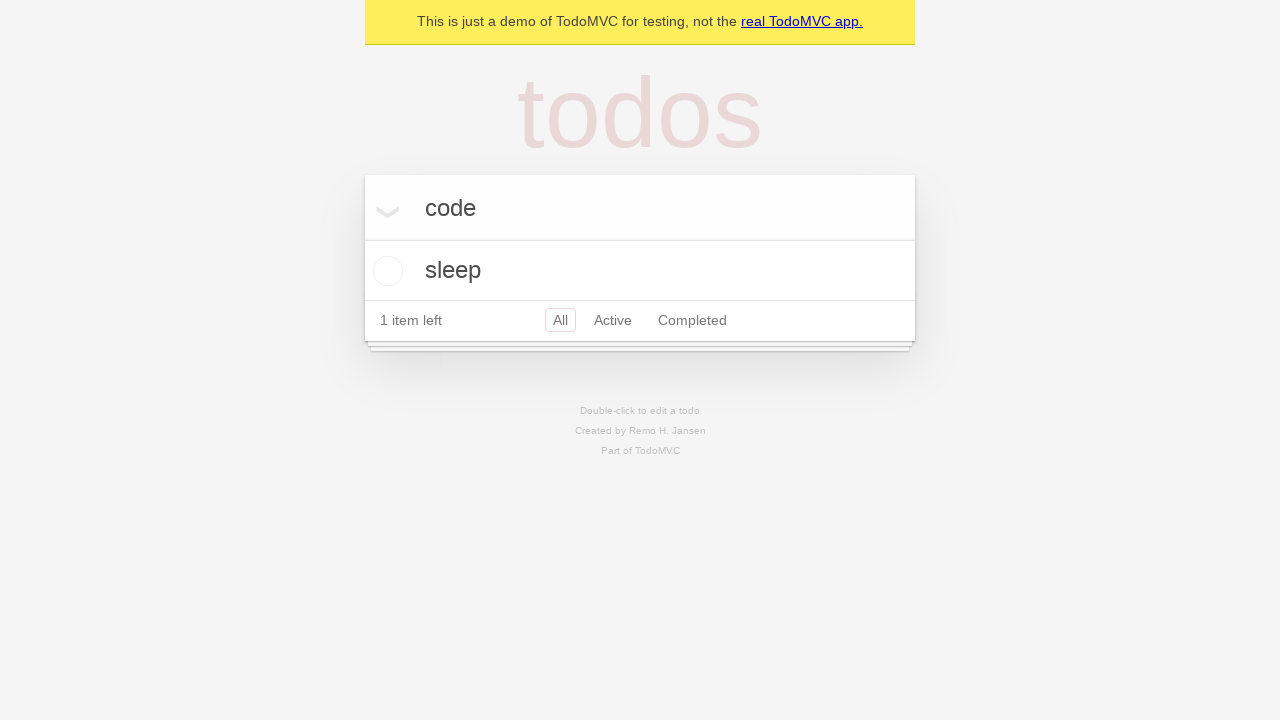

Pressed Enter to add 'code' todo item on .new-todo
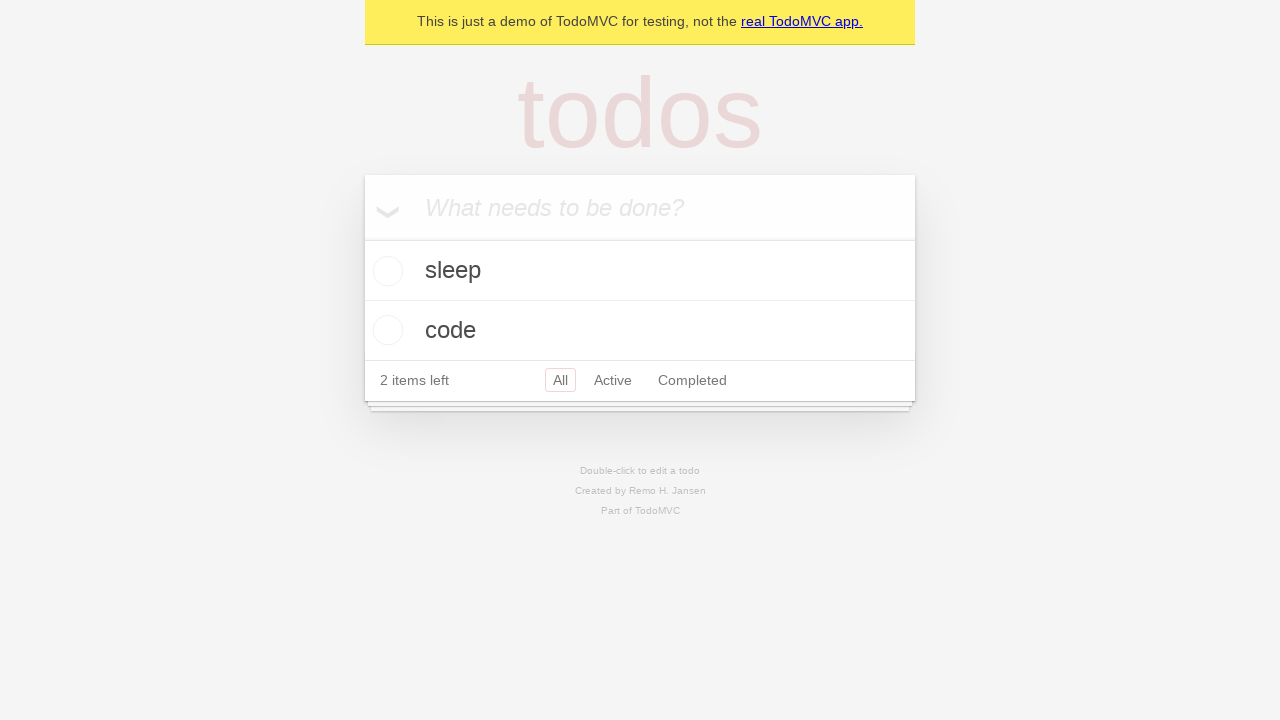

Filled new todo input with 'eat' on .new-todo
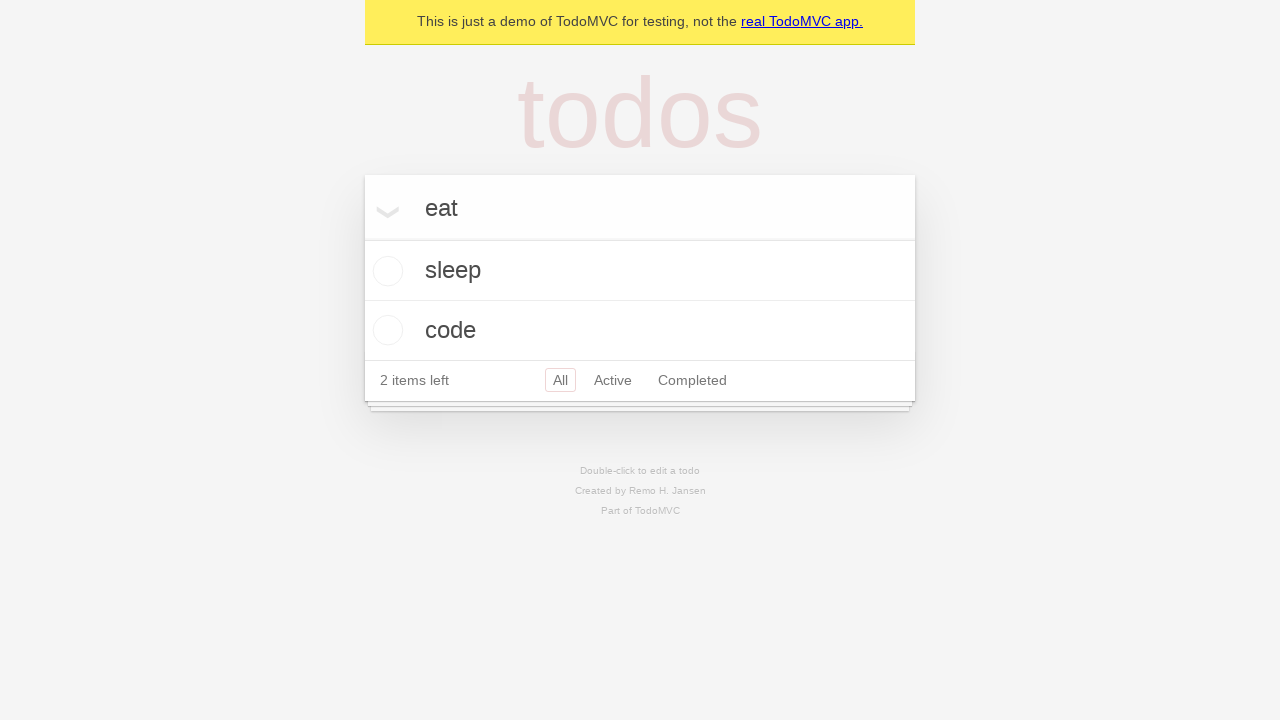

Pressed Enter to add 'eat' todo item on .new-todo
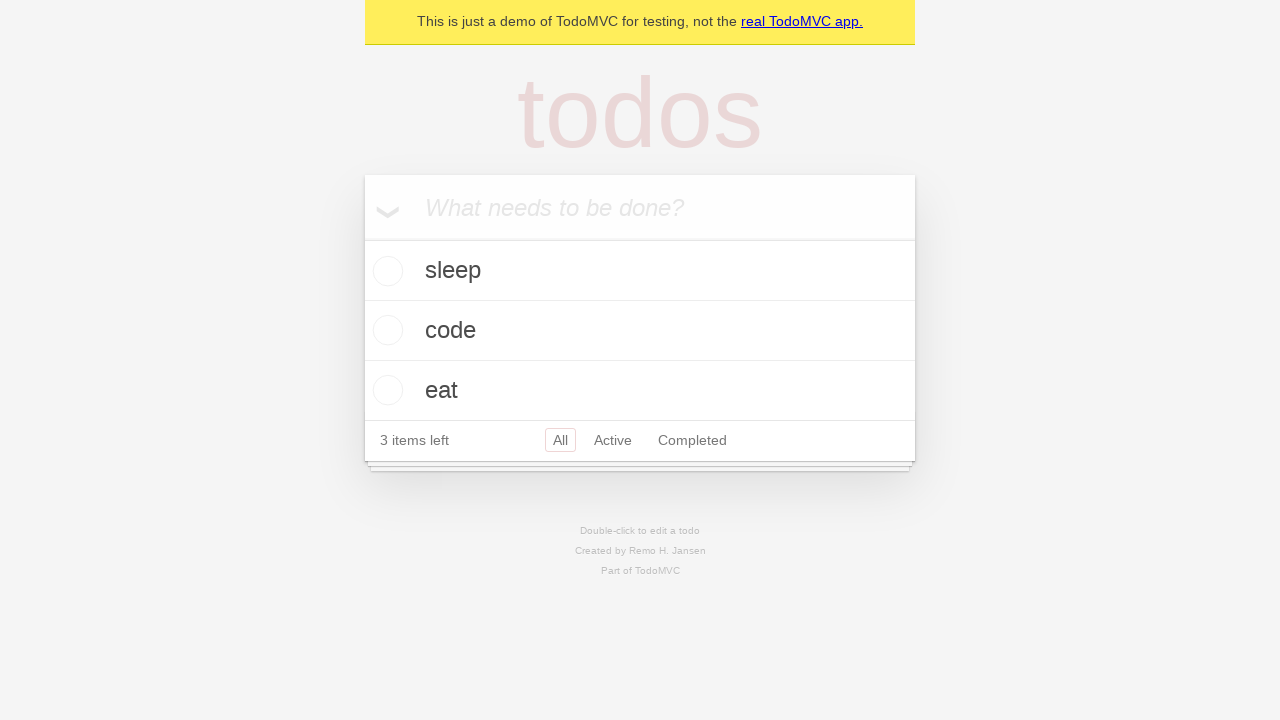

Marked 'code' todo item as completed at (385, 330) on li >> internal:has-text="code"i >> internal:label="Toggle Todo"i
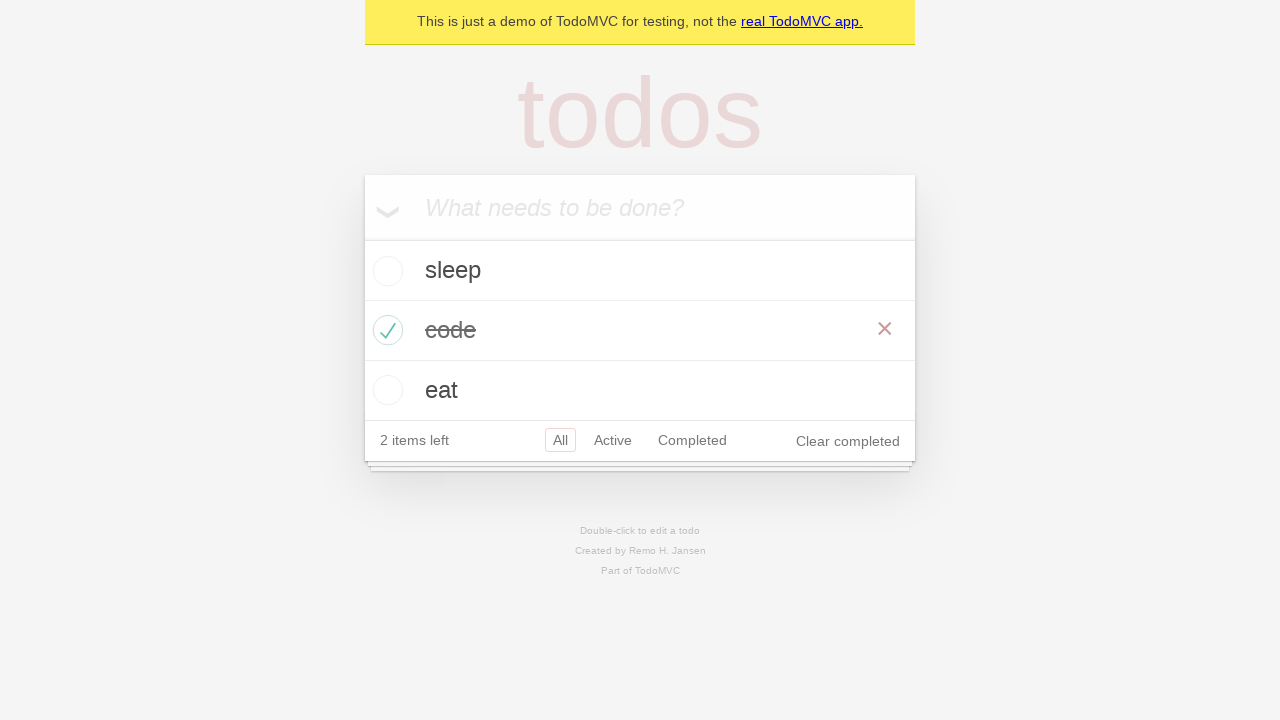

Marked 'sleep' todo item as completed at (385, 271) on li >> internal:has-text="sleep"i >> internal:label="Toggle Todo"i
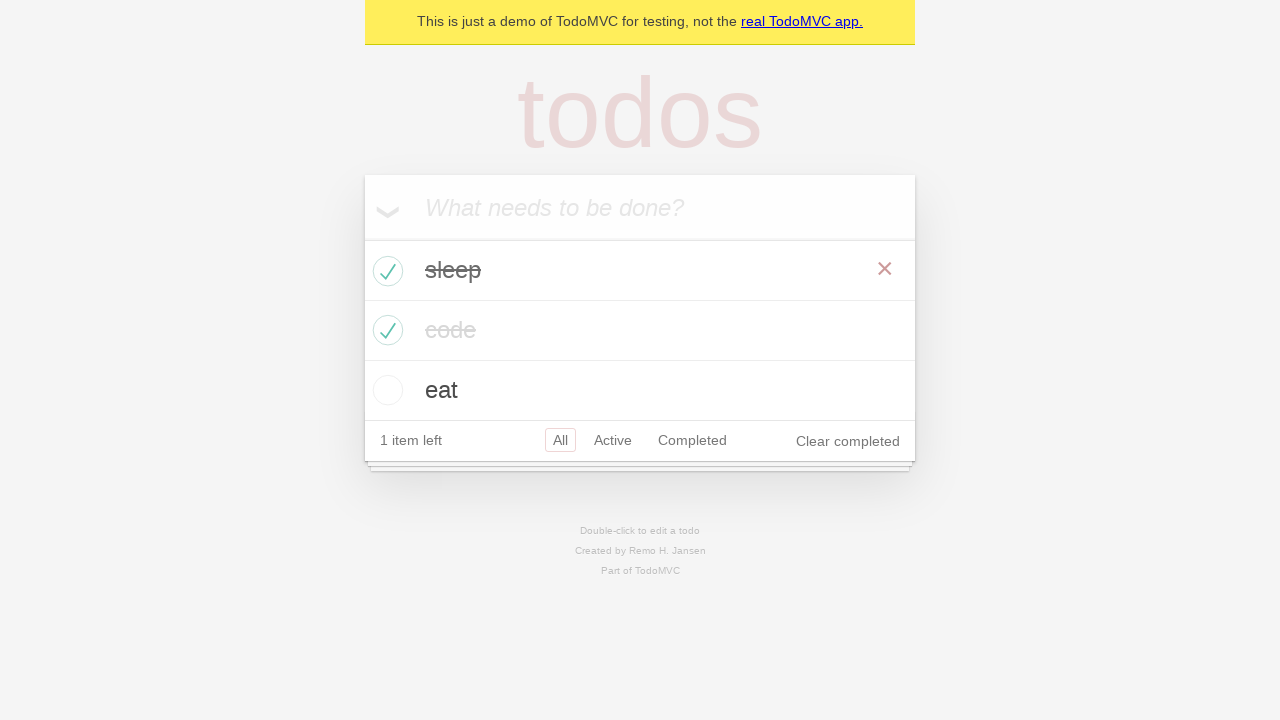

Marked 'eat' todo item as completed at (385, 390) on li >> internal:has-text="eat"i >> internal:label="Toggle Todo"i
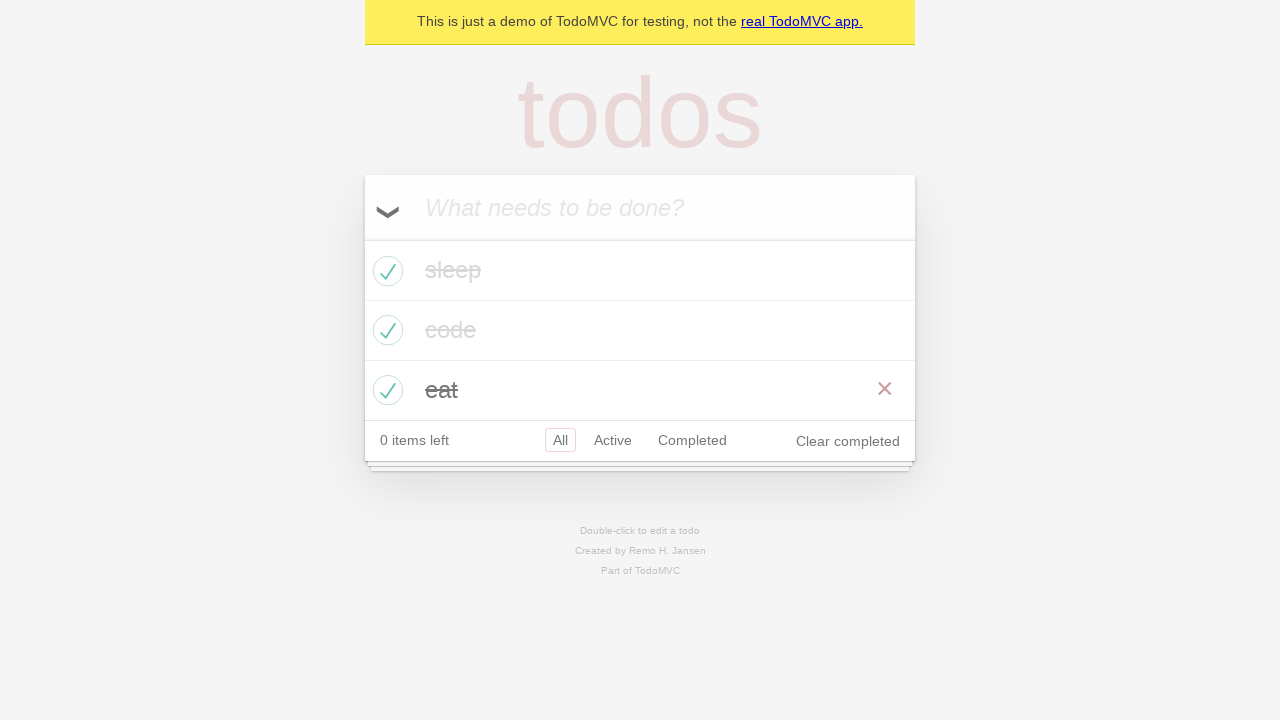

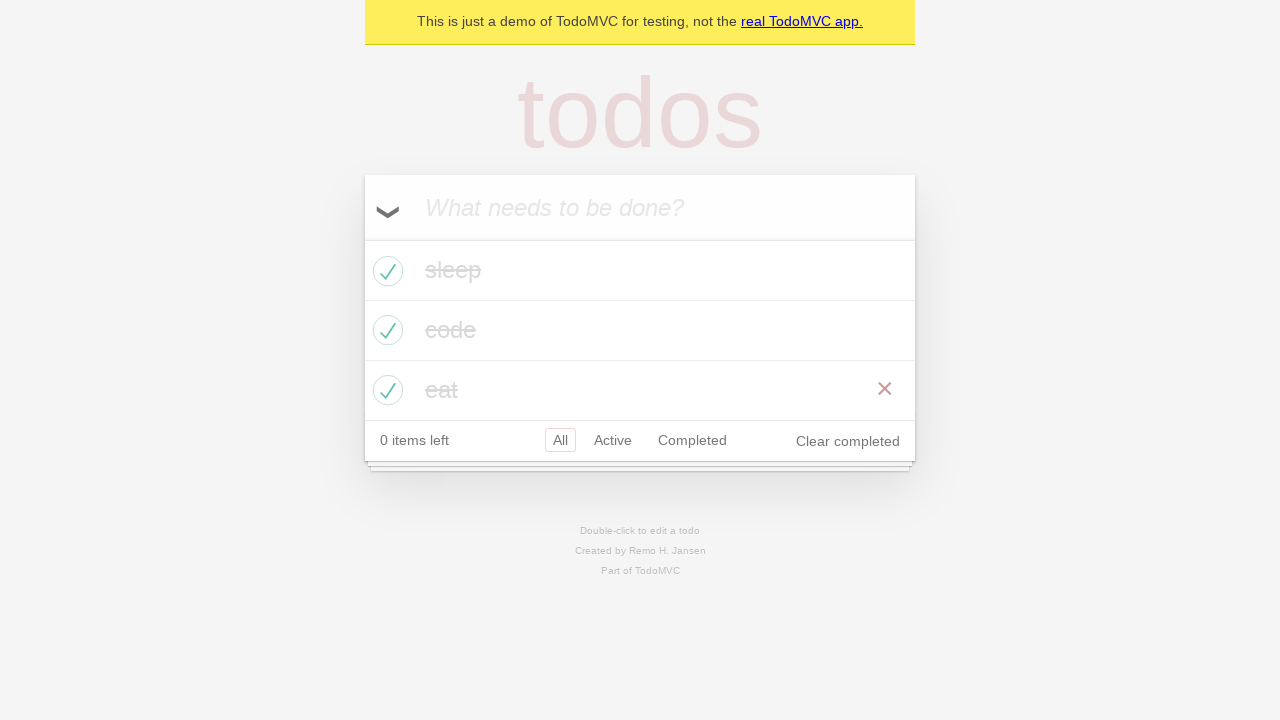